Tests dynamic element addition by clicking "Add Element" button multiple times to create delete buttons

Starting URL: http://the-internet.herokuapp.com/add_remove_elements/

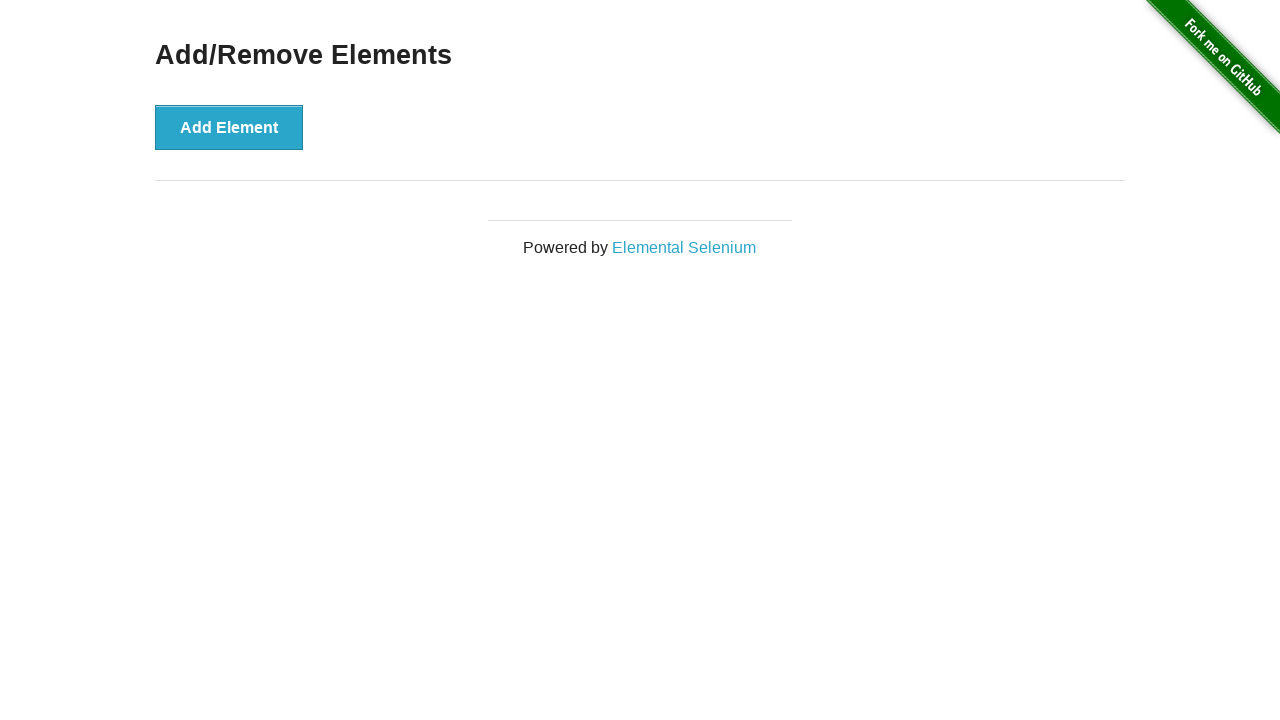

Clicked 'Add Element' button to create a delete button at (229, 127) on text='Add Element'
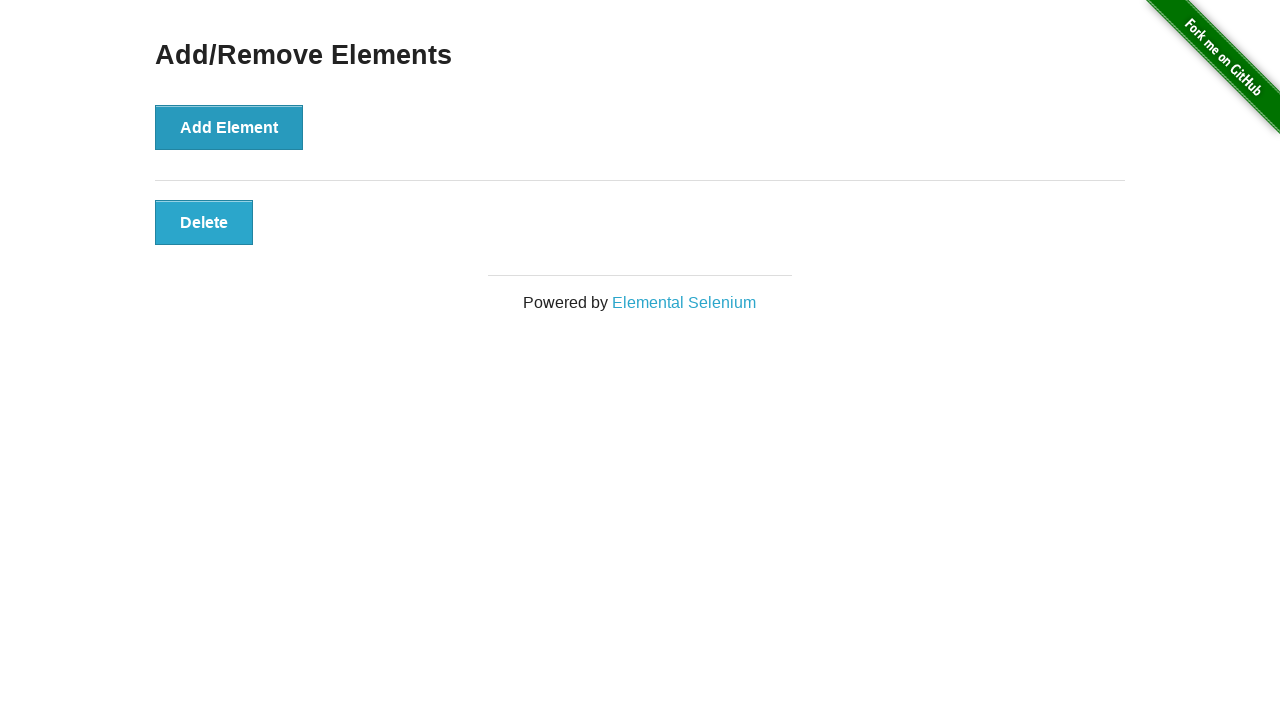

Clicked 'Add Element' button to create a delete button at (229, 127) on text='Add Element'
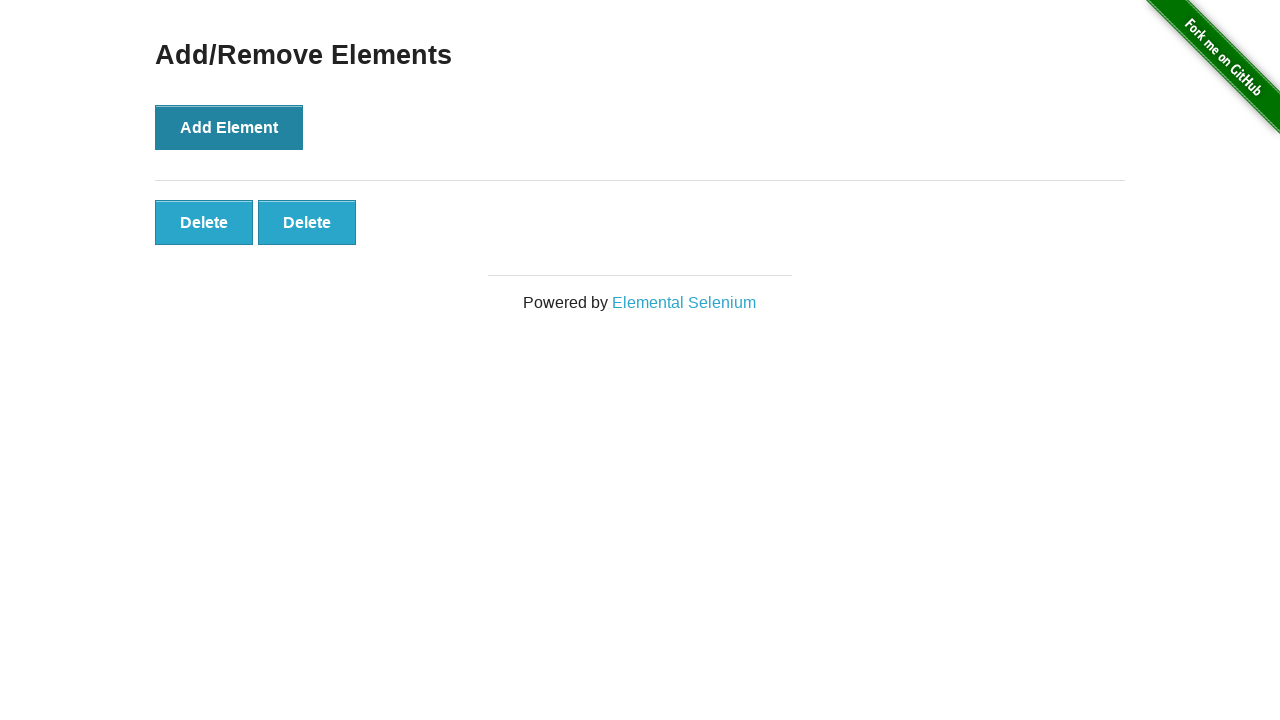

Clicked 'Add Element' button to create a delete button at (229, 127) on text='Add Element'
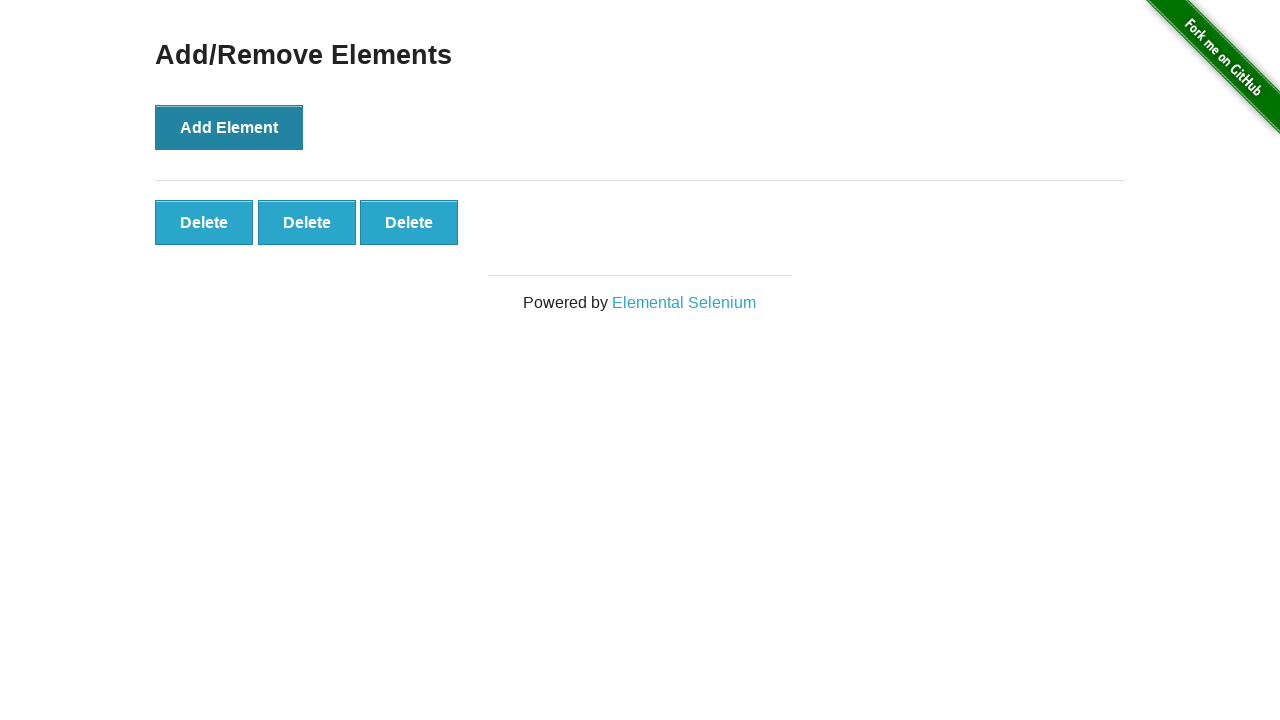

Clicked 'Add Element' button to create a delete button at (229, 127) on text='Add Element'
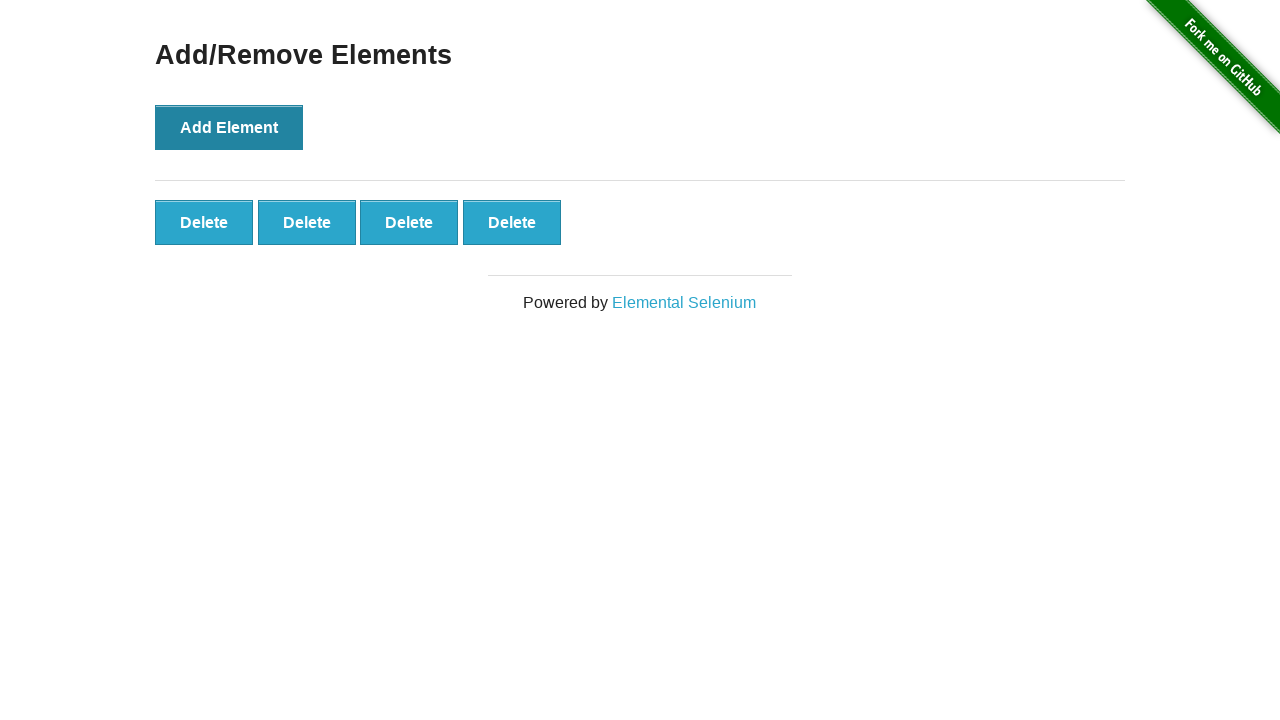

Delete buttons loaded in the elements container
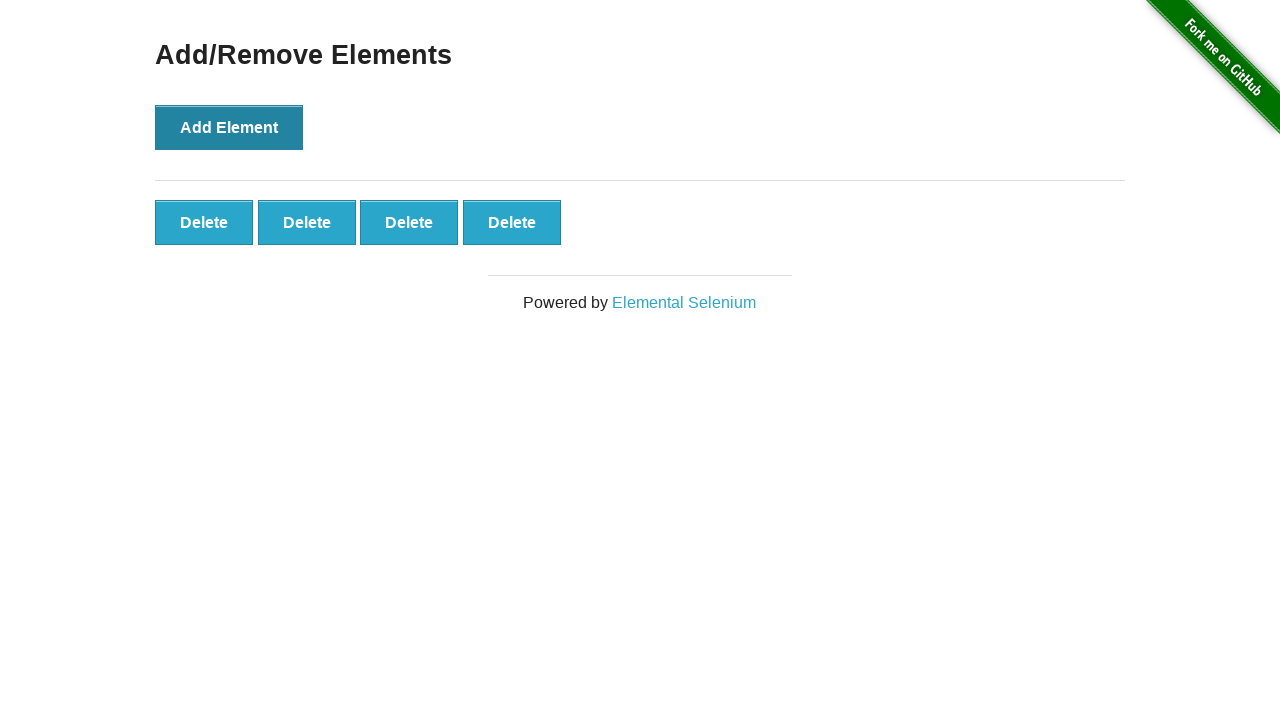

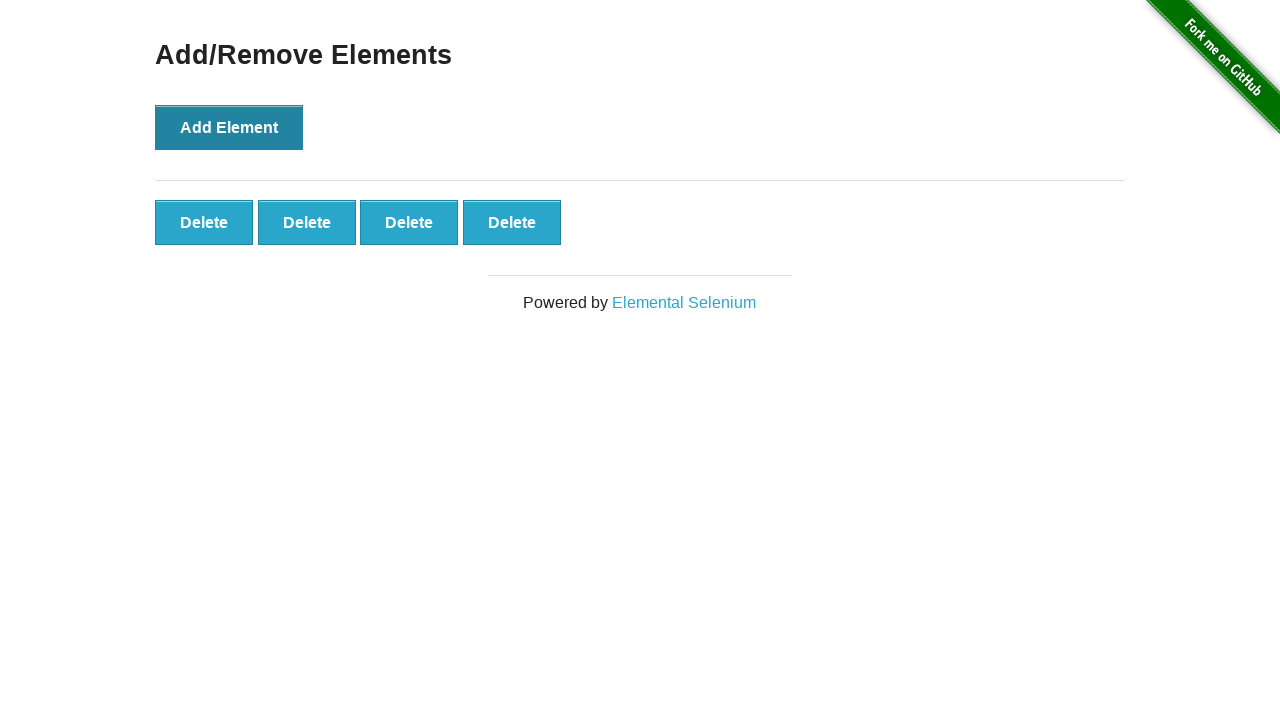